Tests dropdown selection by selecting options from single and multi-select dropdowns

Starting URL: https://demoqa.com/select-menu

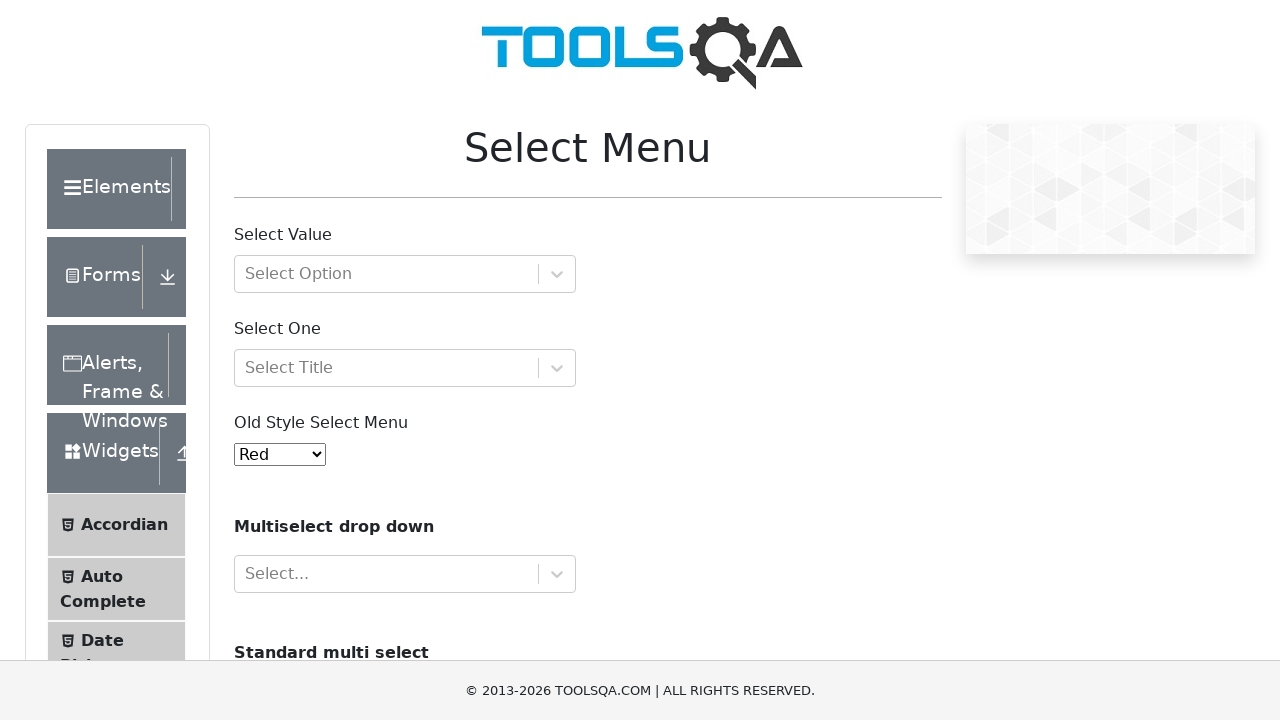

Selected Purple (value 4) from old select menu on #oldSelectMenu
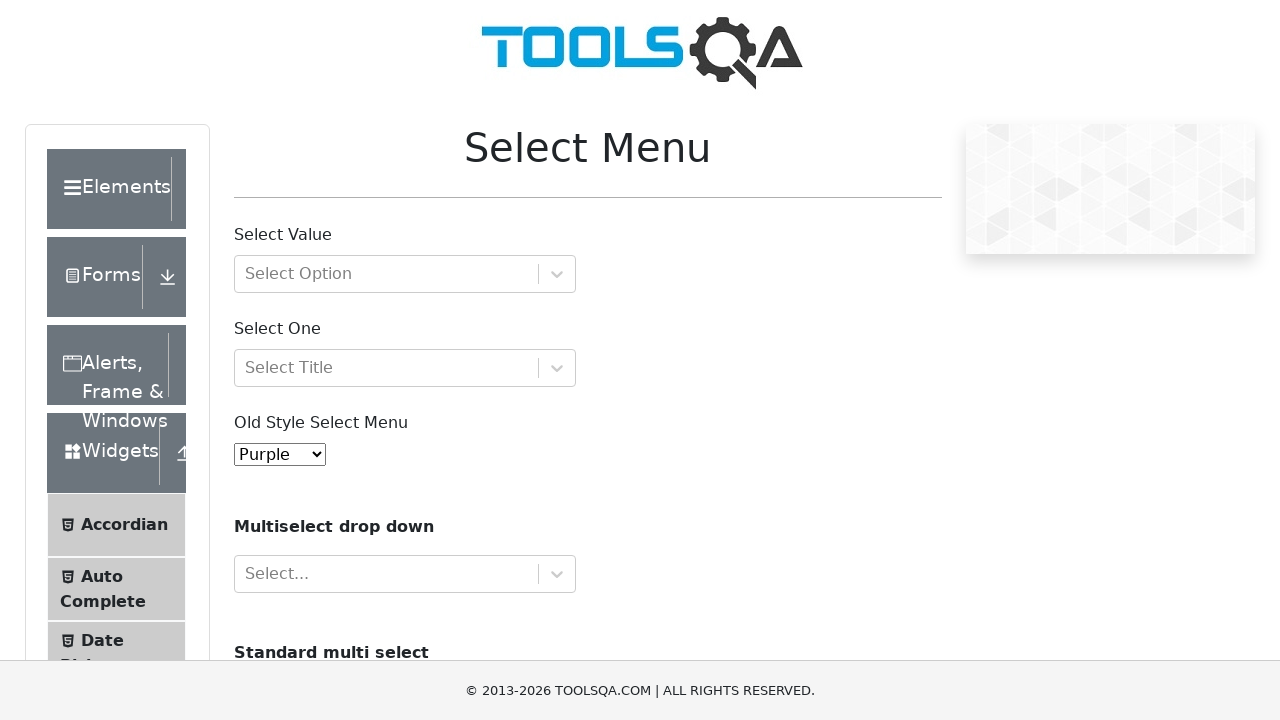

Selected Volvo and Audi from multi-select cars dropdown on #cars
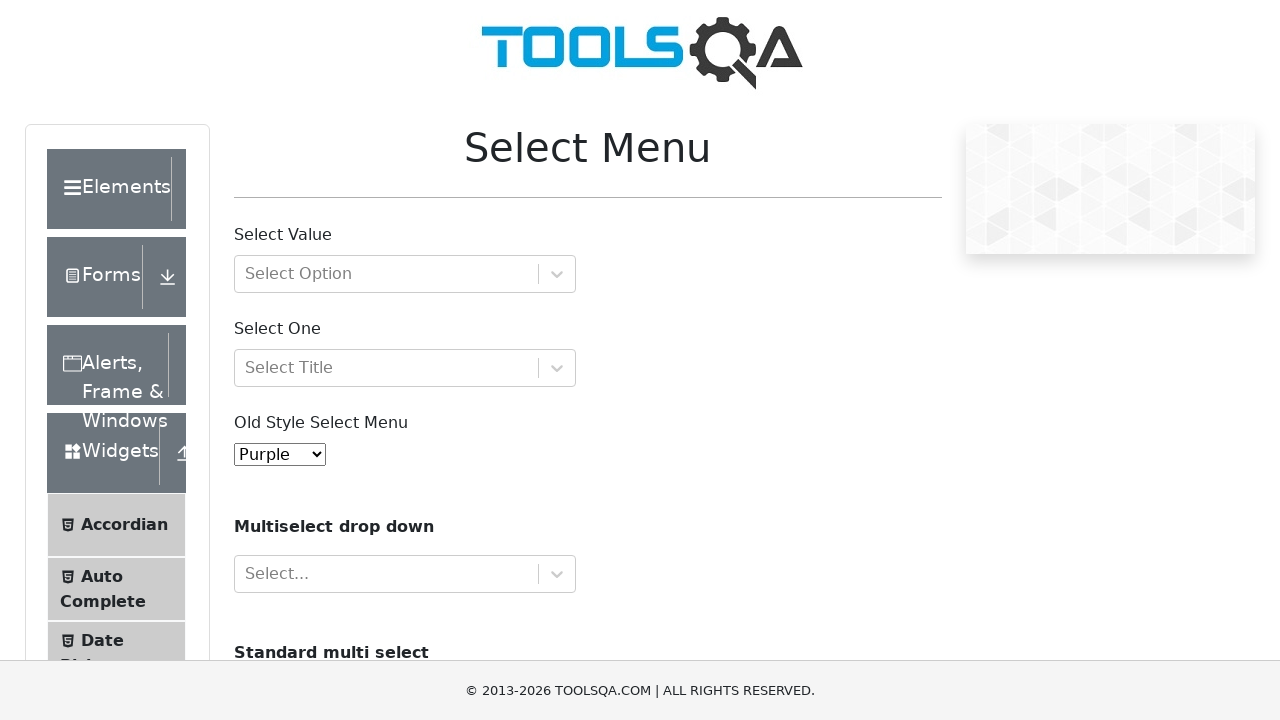

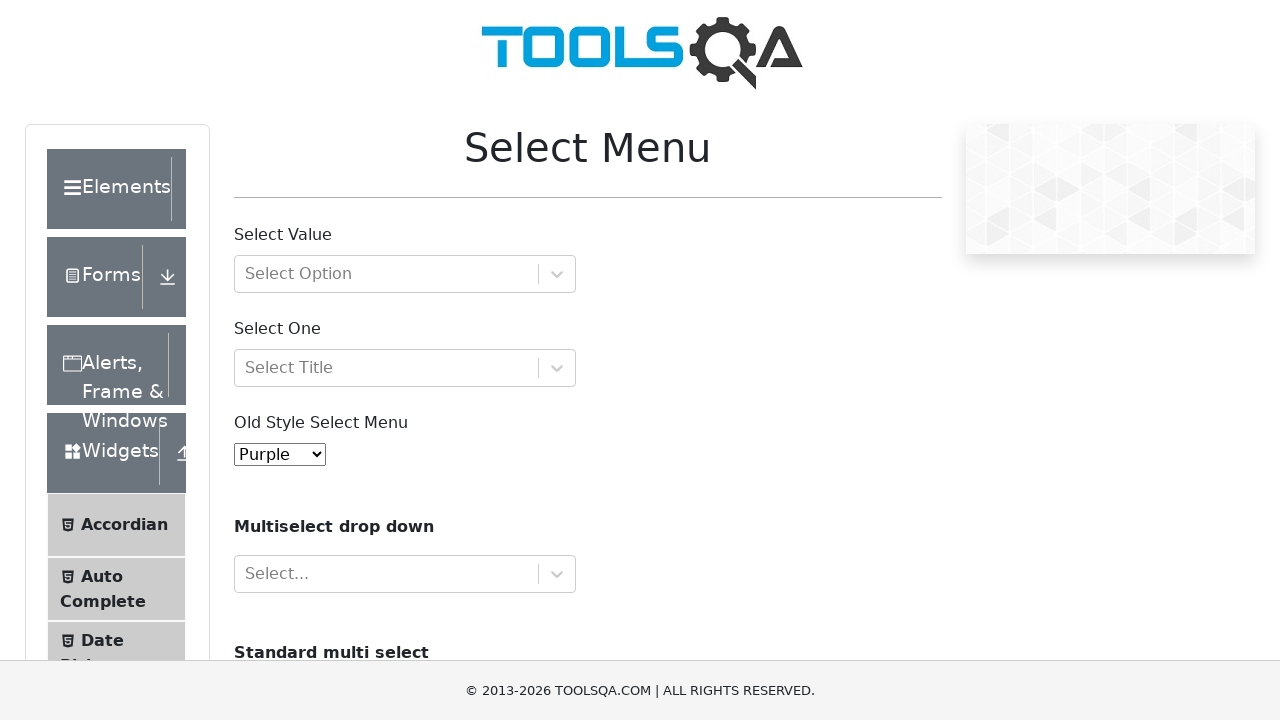